Tests file upload functionality by selecting and uploading an image file to the upload form

Starting URL: https://the-internet.herokuapp.com/upload

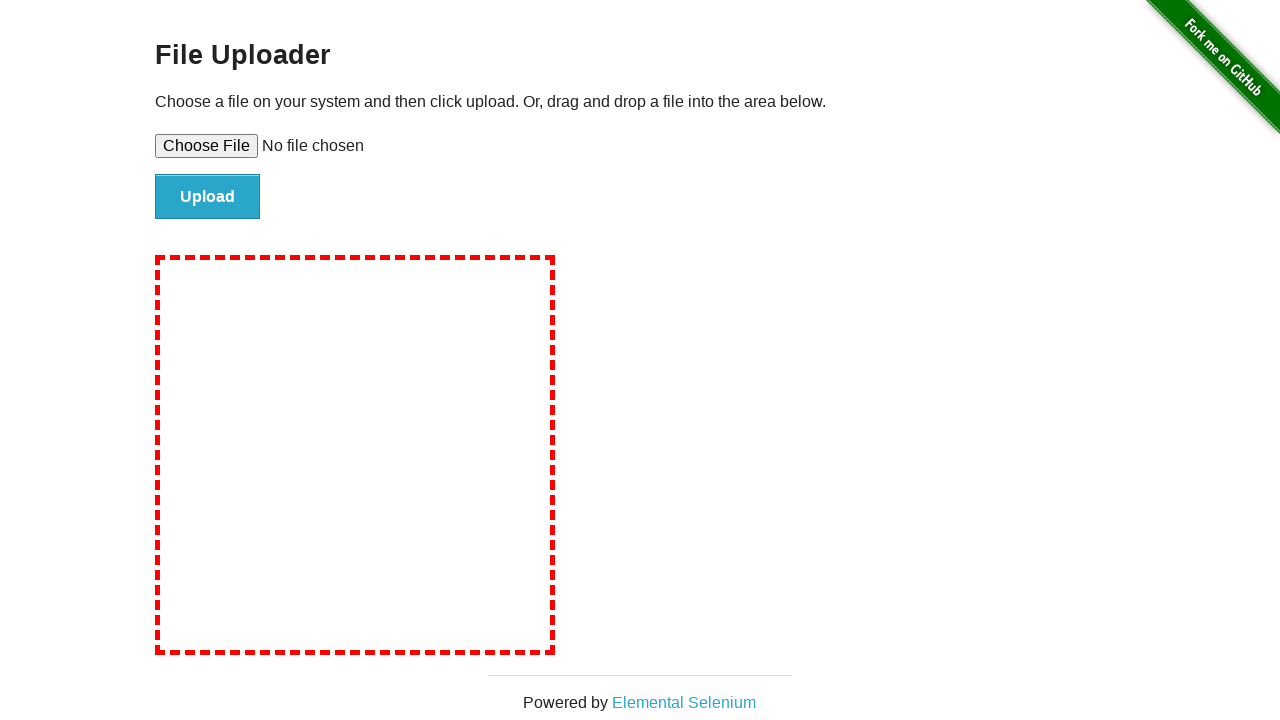

Created temporary test image file
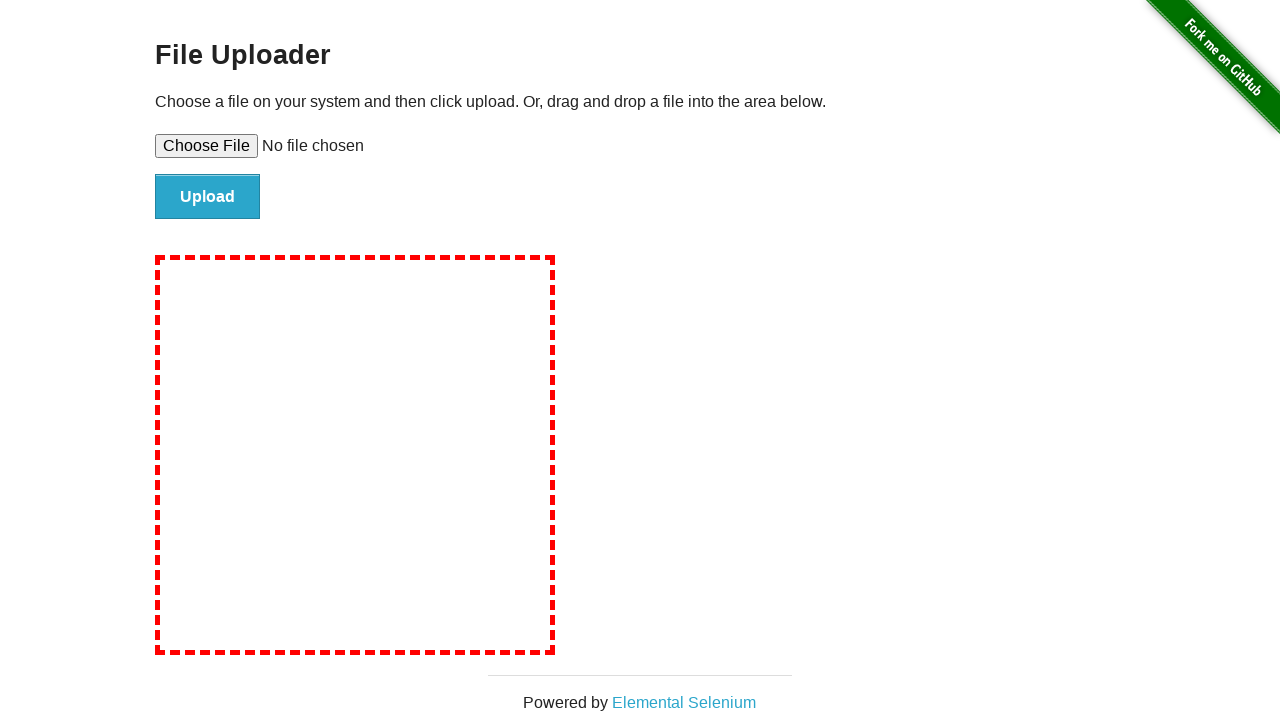

Selected and uploaded image file to the upload form
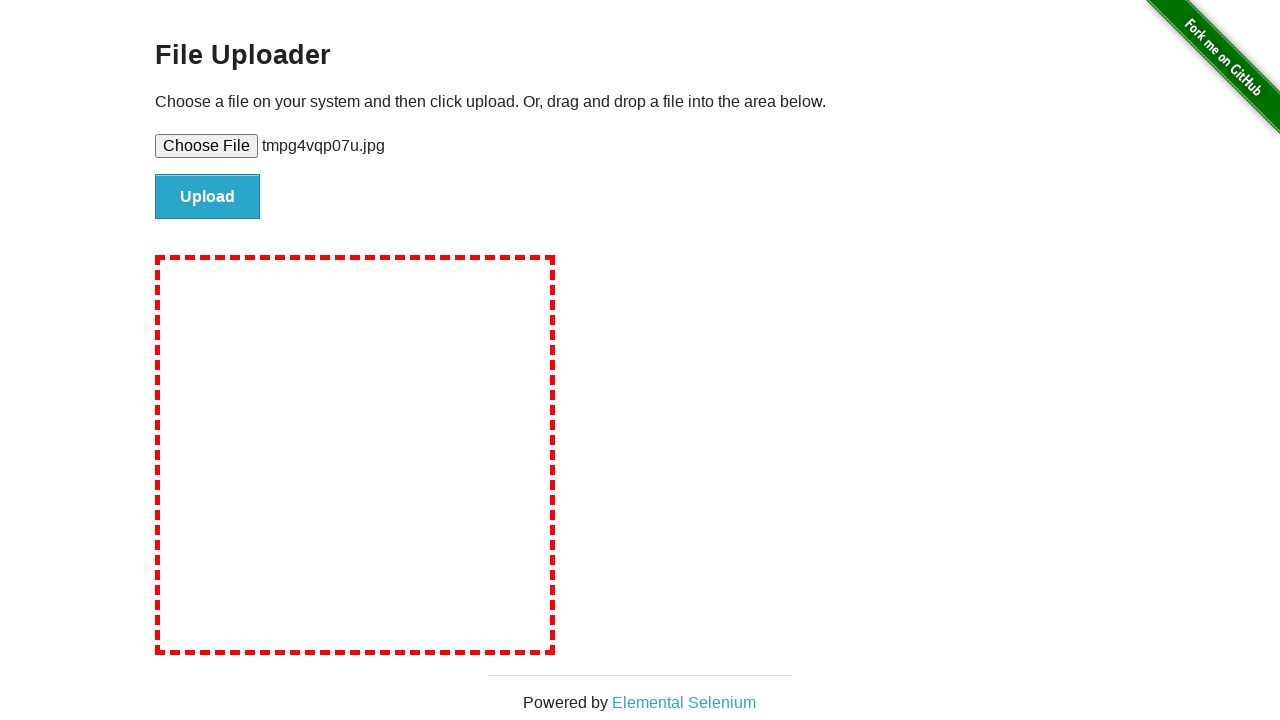

Cleaned up temporary file
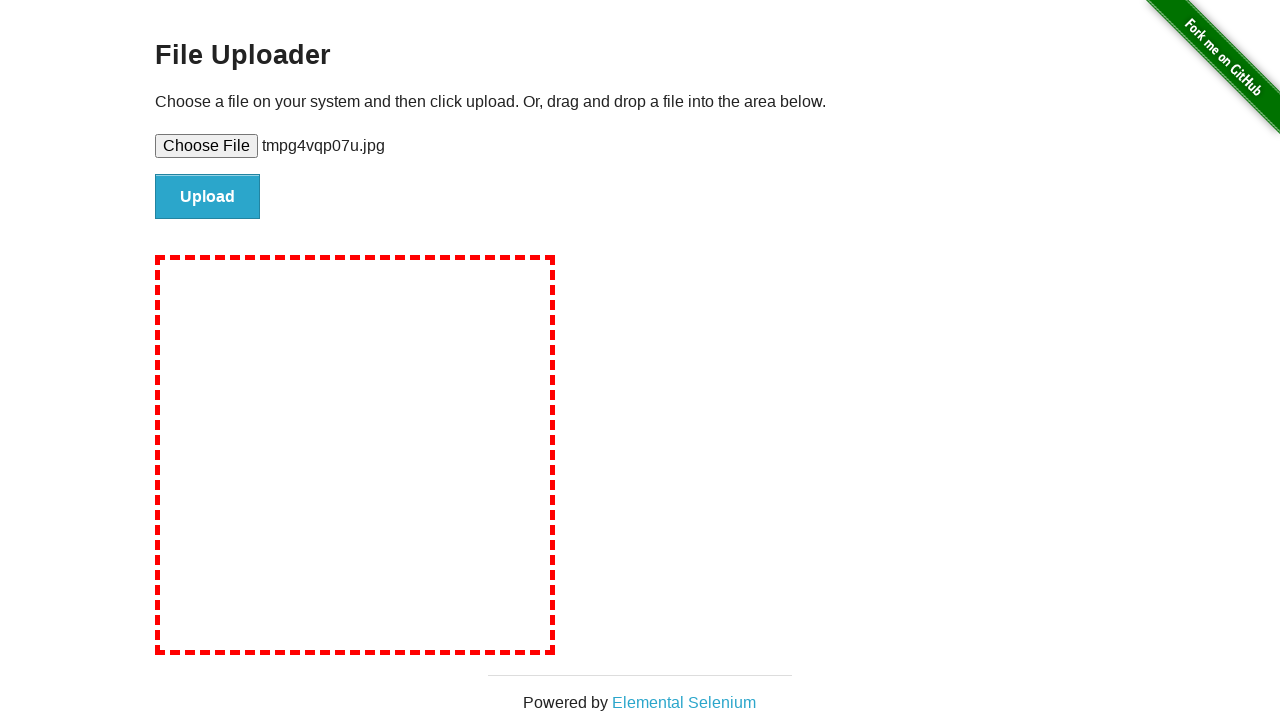

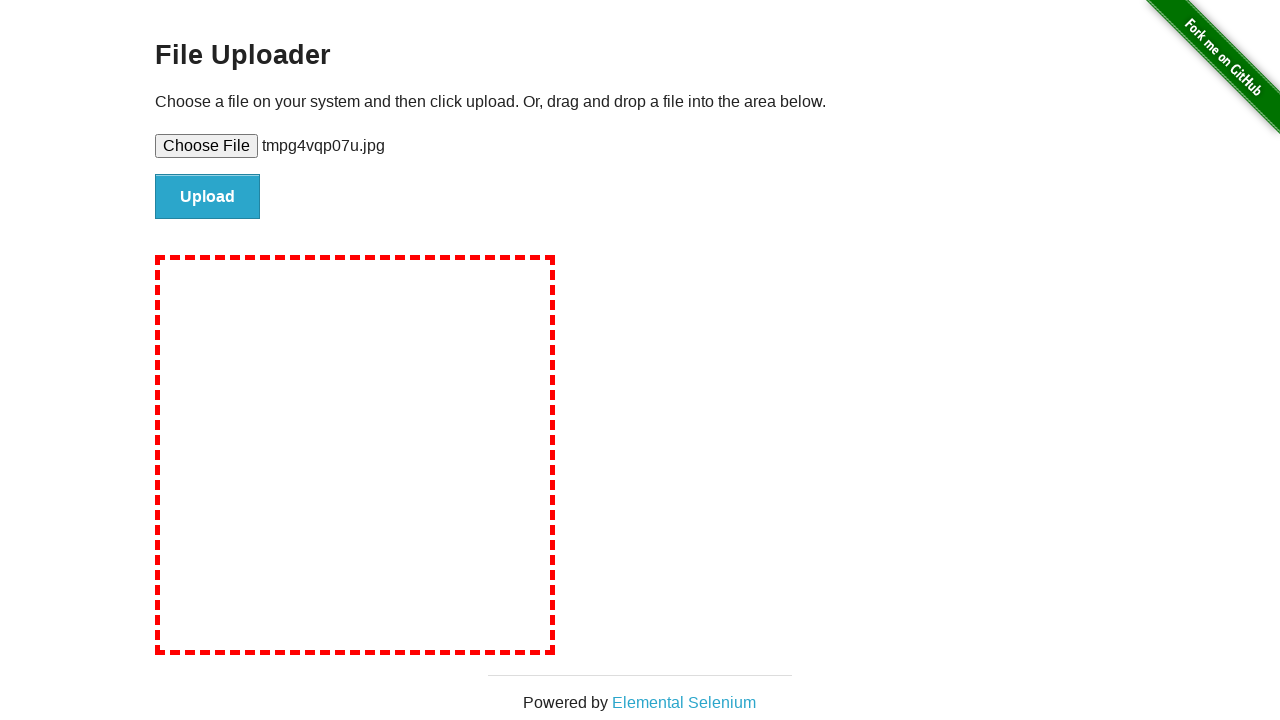